Tests window switching functionality by clicking a button inside an iframe that opens a new window, then iterating through window handles

Starting URL: https://www.w3schools.com/jsref/tryit.asp?filename=tryjsref_win_open

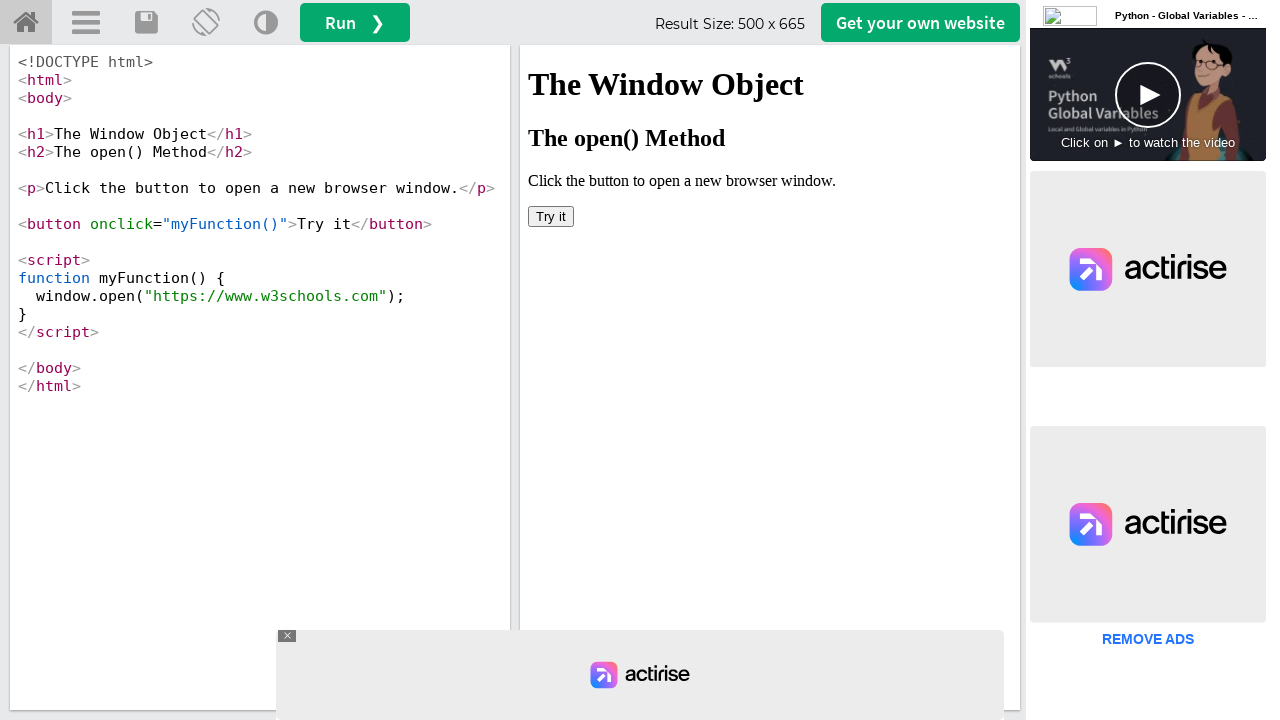

Located iframe with id 'iframeResult'
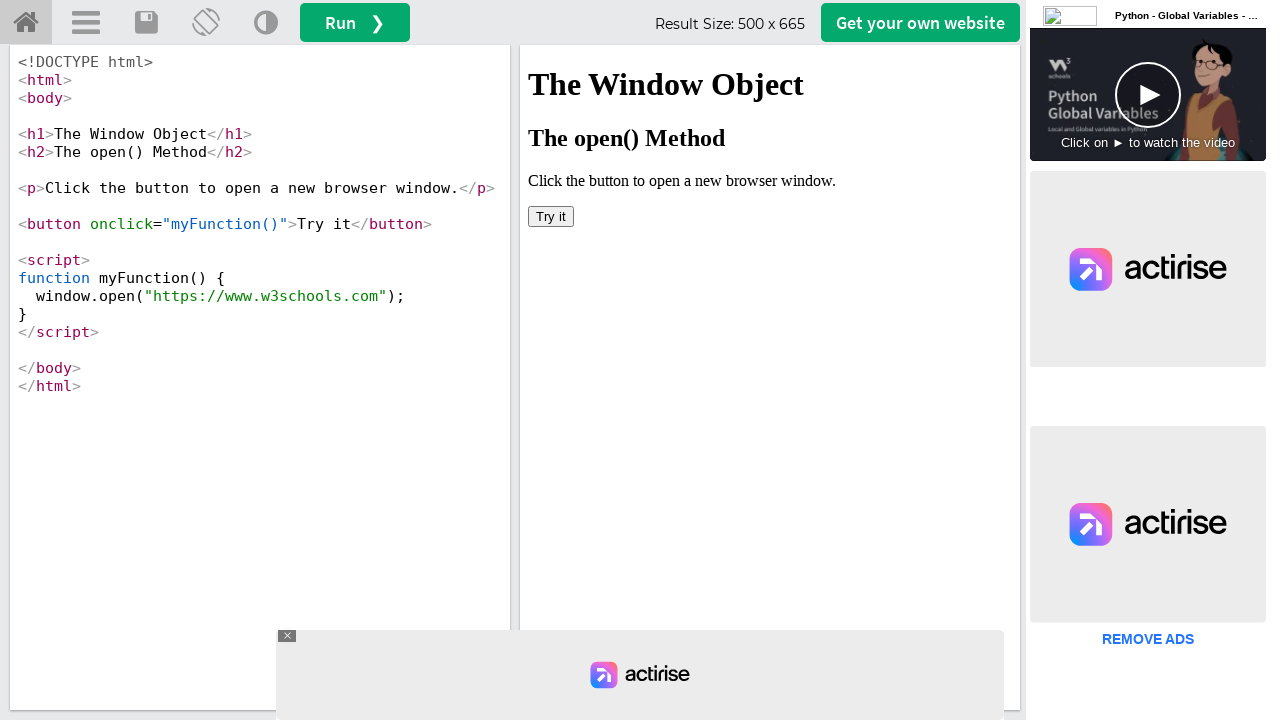

Clicked button inside iframe to open new window at (551, 216) on iframe[id='iframeResult'] >> internal:control=enter-frame >> xpath=/html/body/bu
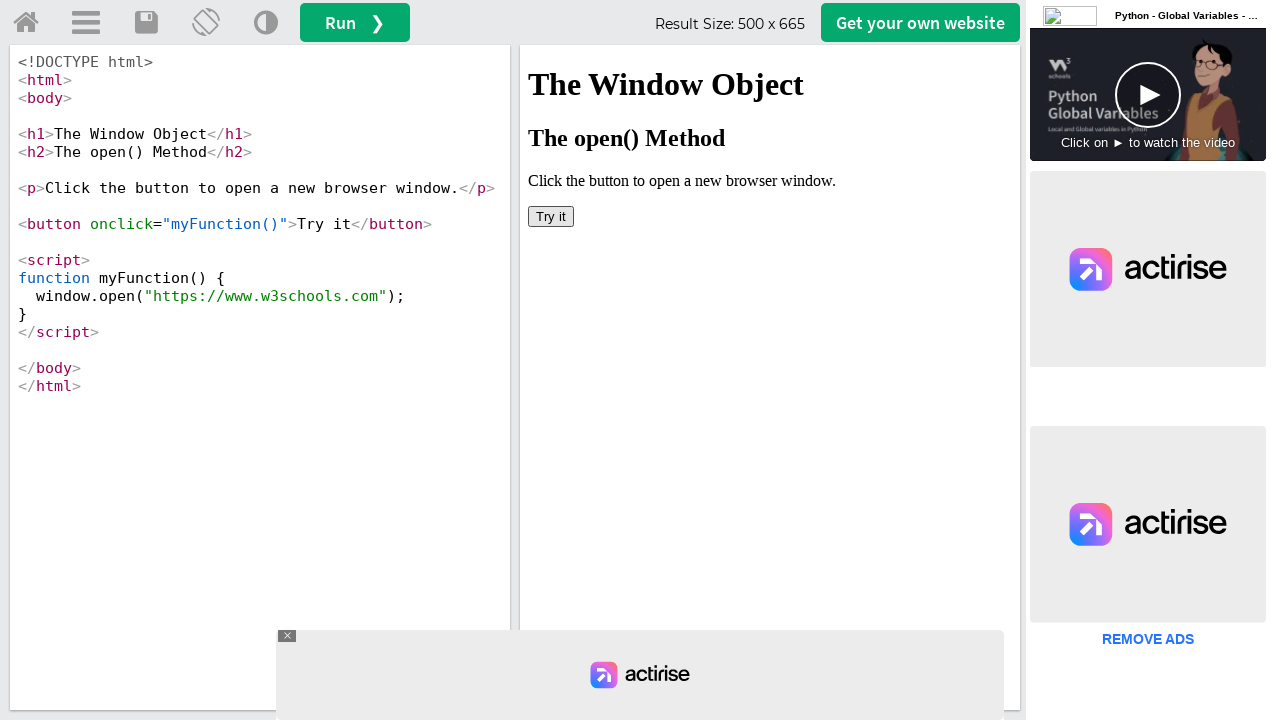

New window opened and captured
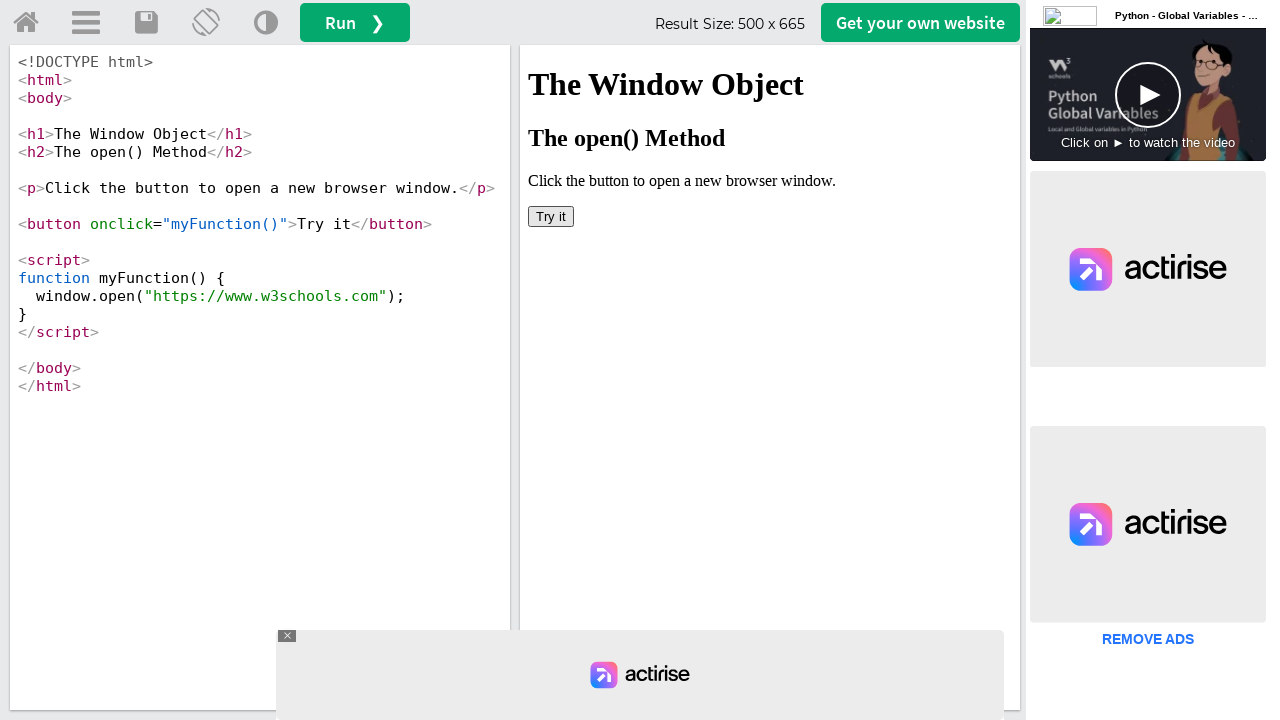

Retrieved all open windows, total count: 2
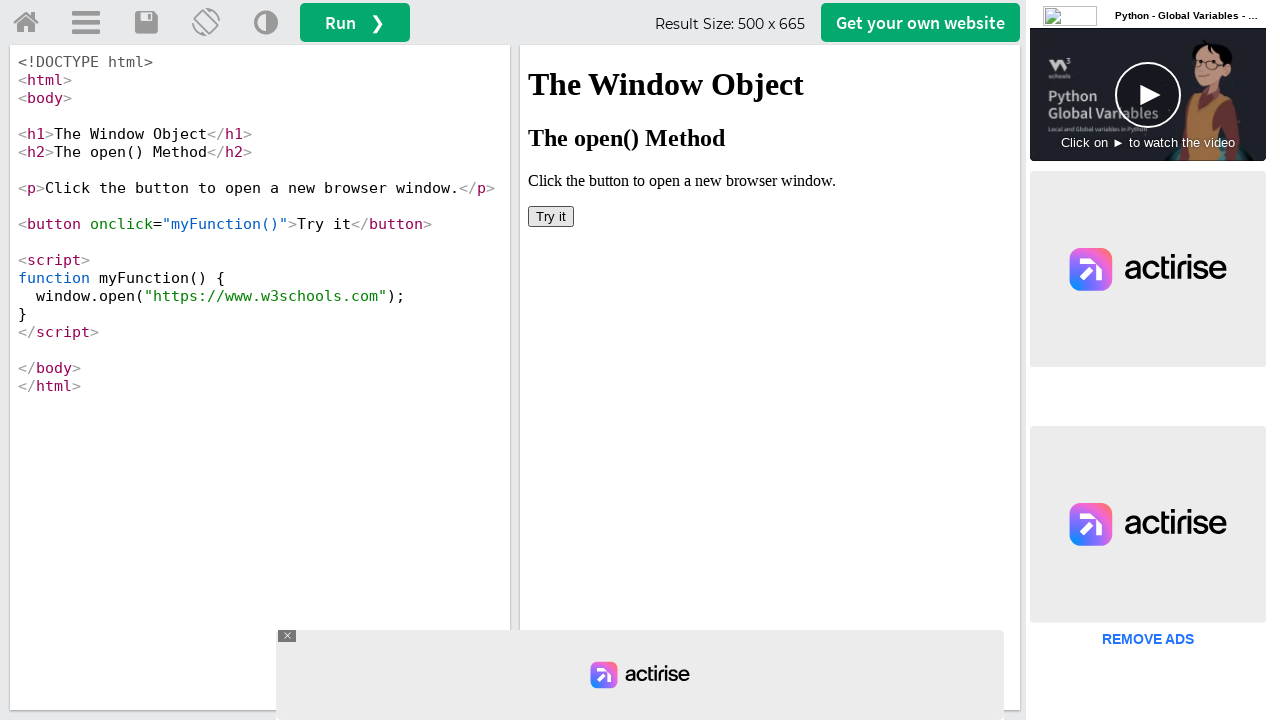

Iterated through all window handles and printed URLs
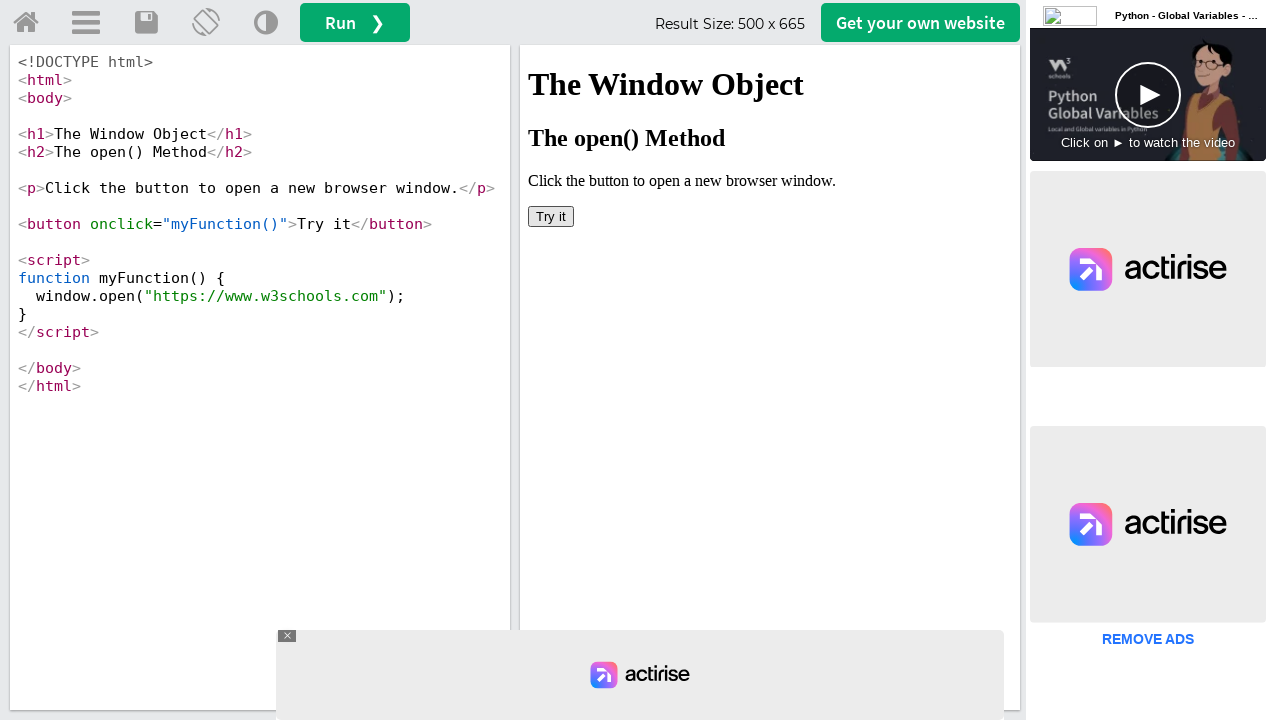

Closed the newly opened window
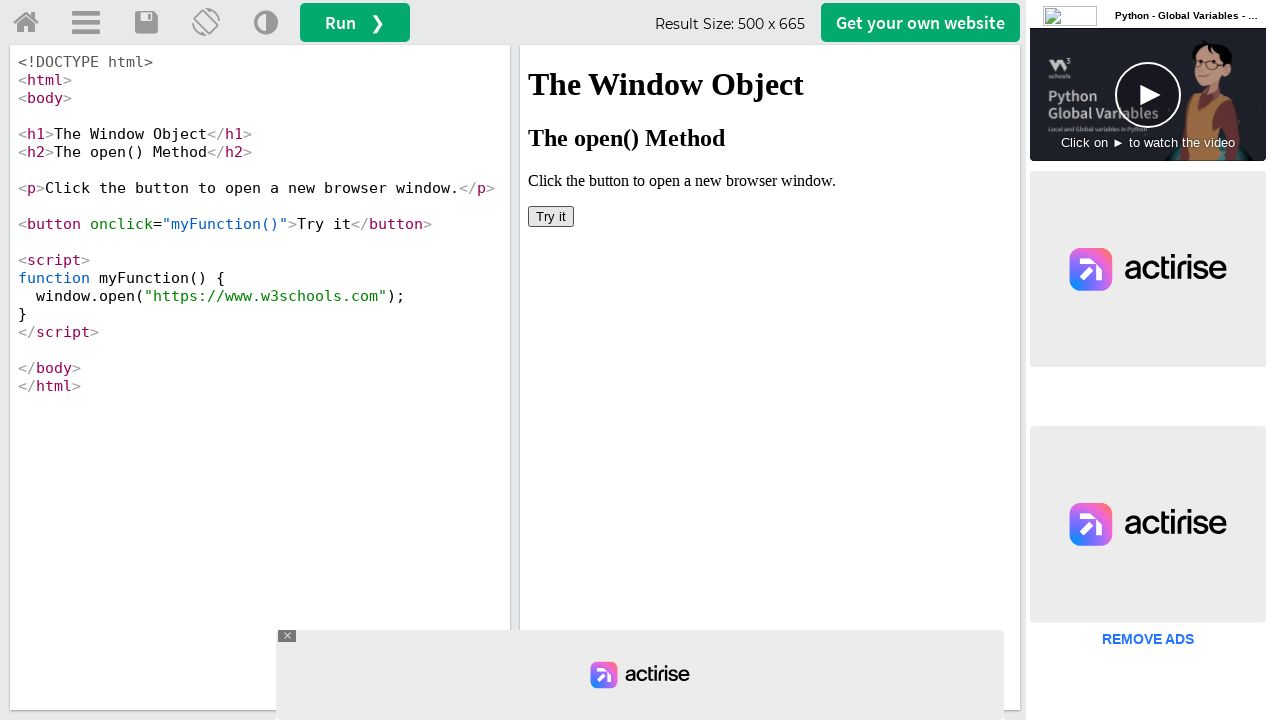

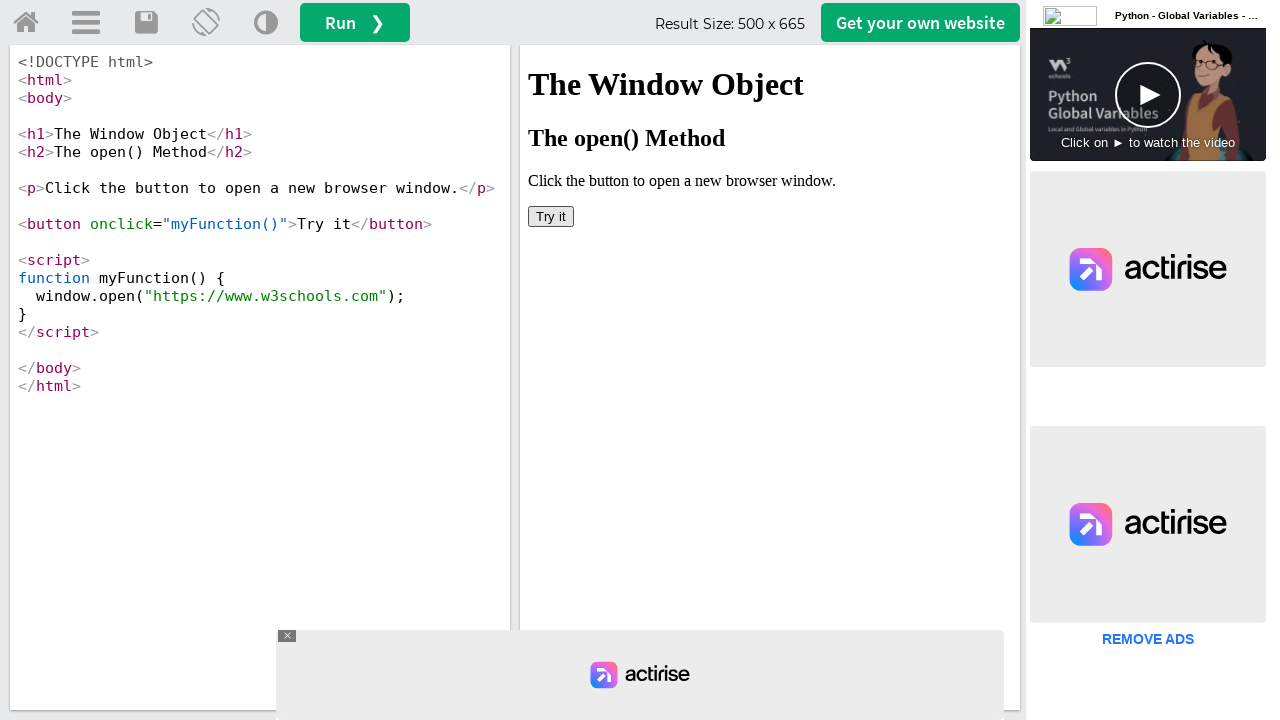